Verifies that the home page is visible by checking if the website logo image is displayed

Starting URL: https://automationexercise.com

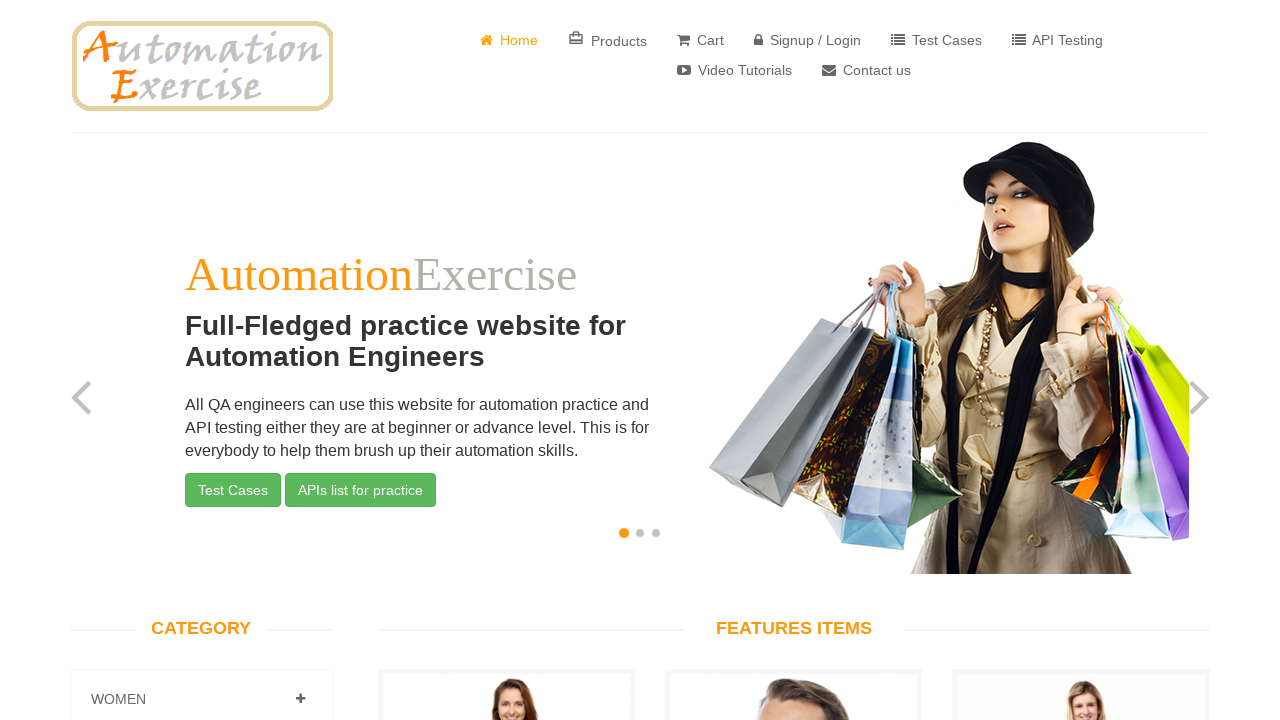

Waited for website logo image to be present in DOM
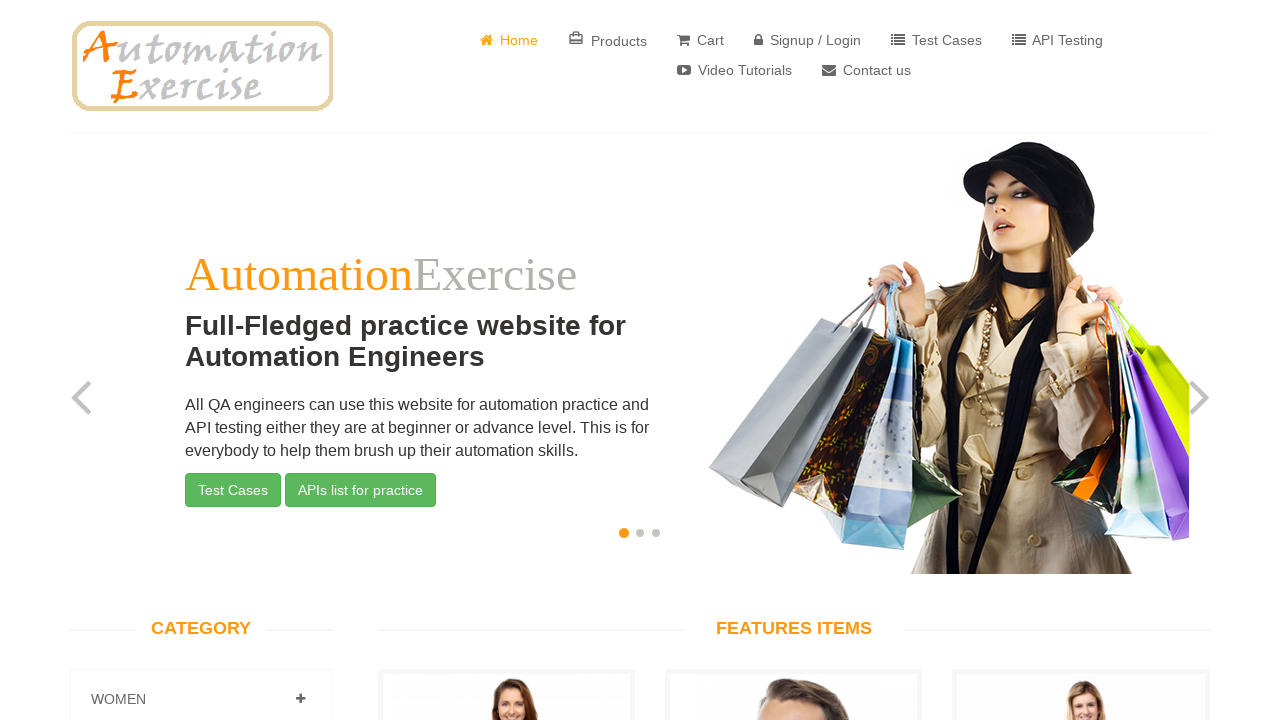

Verified that the website logo image is visible on the home page
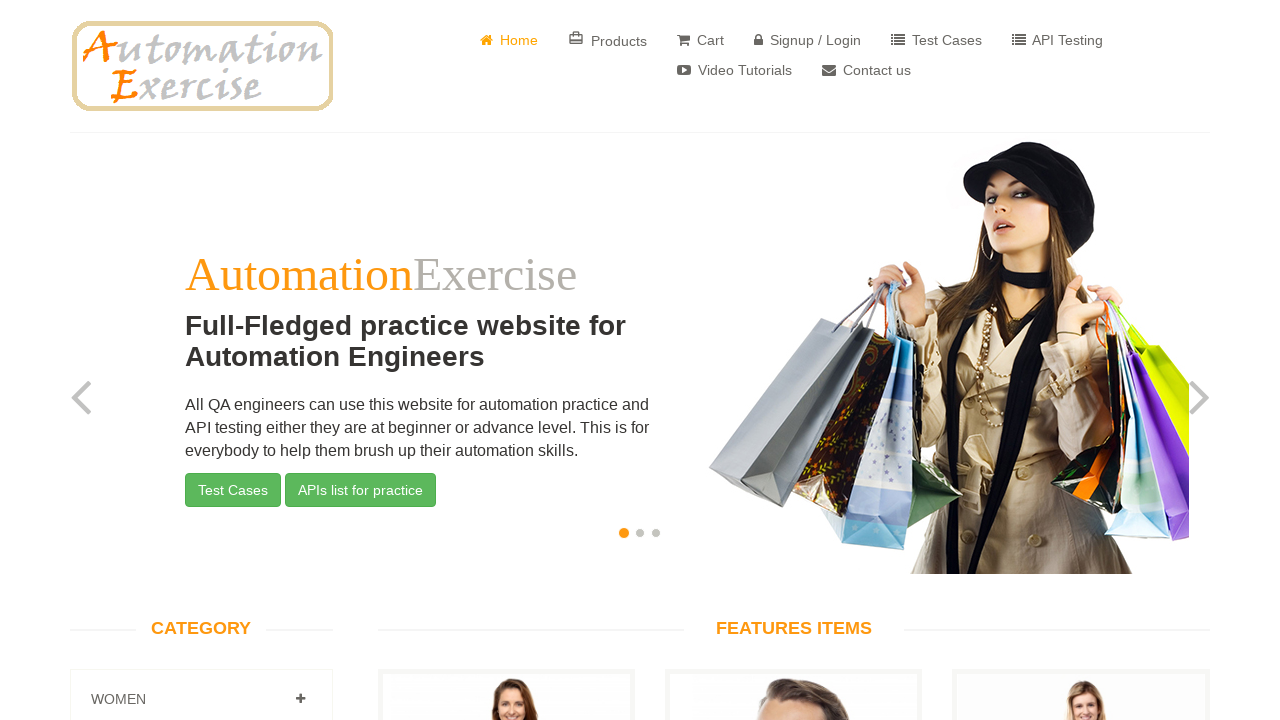

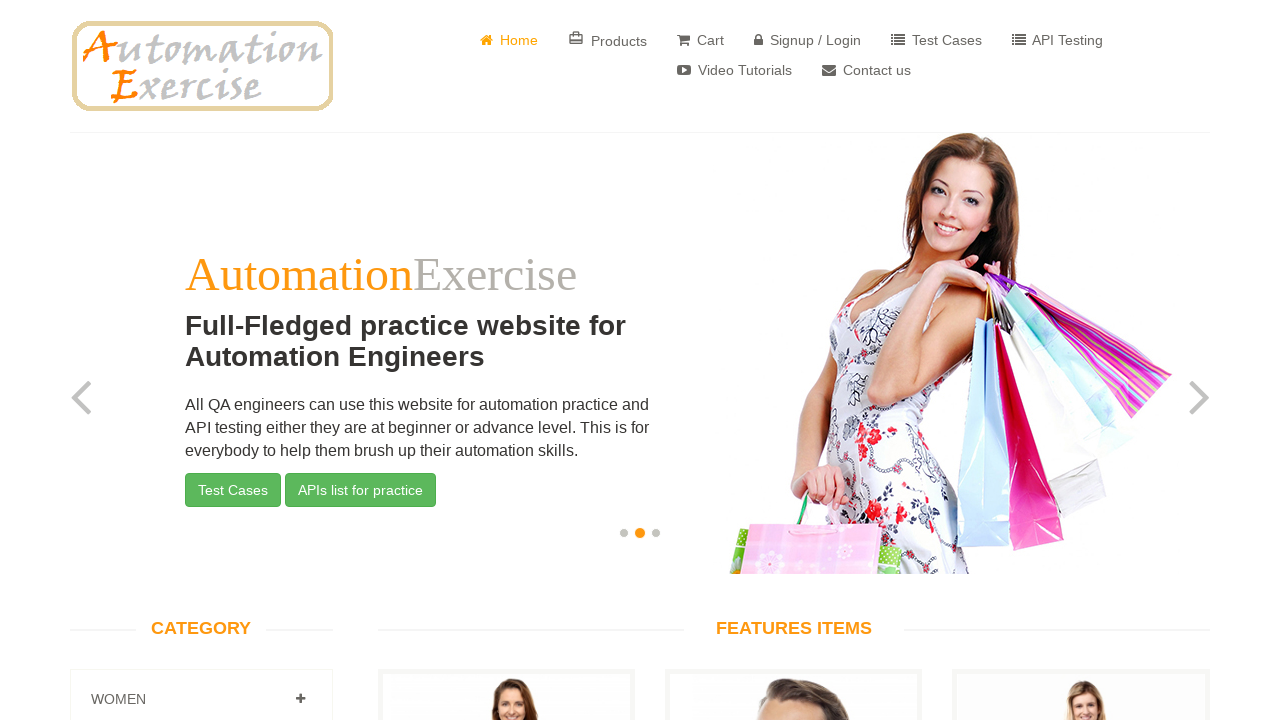